Tests the file upload functionality by navigating to the file upload page, selecting a file, and submitting the upload form on the-internet.herokuapp.com test site.

Starting URL: https://the-internet.herokuapp.com/

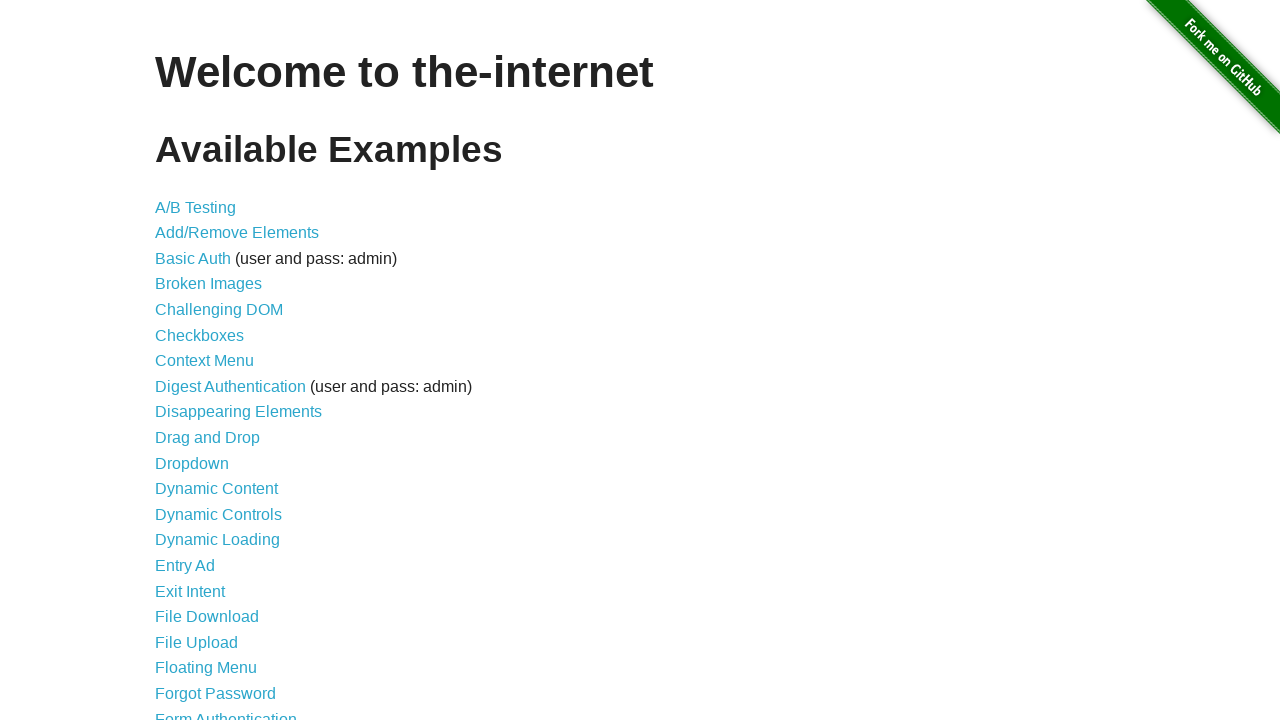

Clicked on 'File Upload' link to navigate to upload page at (196, 642) on text=File Upload
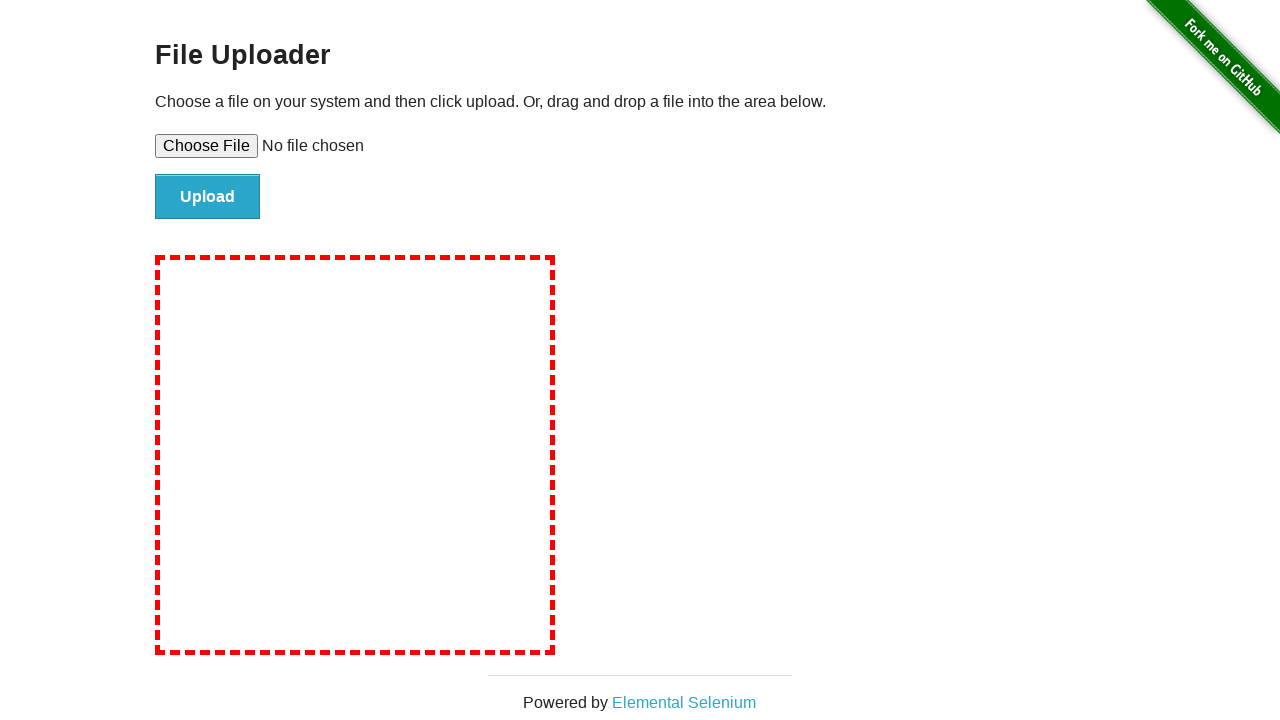

File upload input field loaded
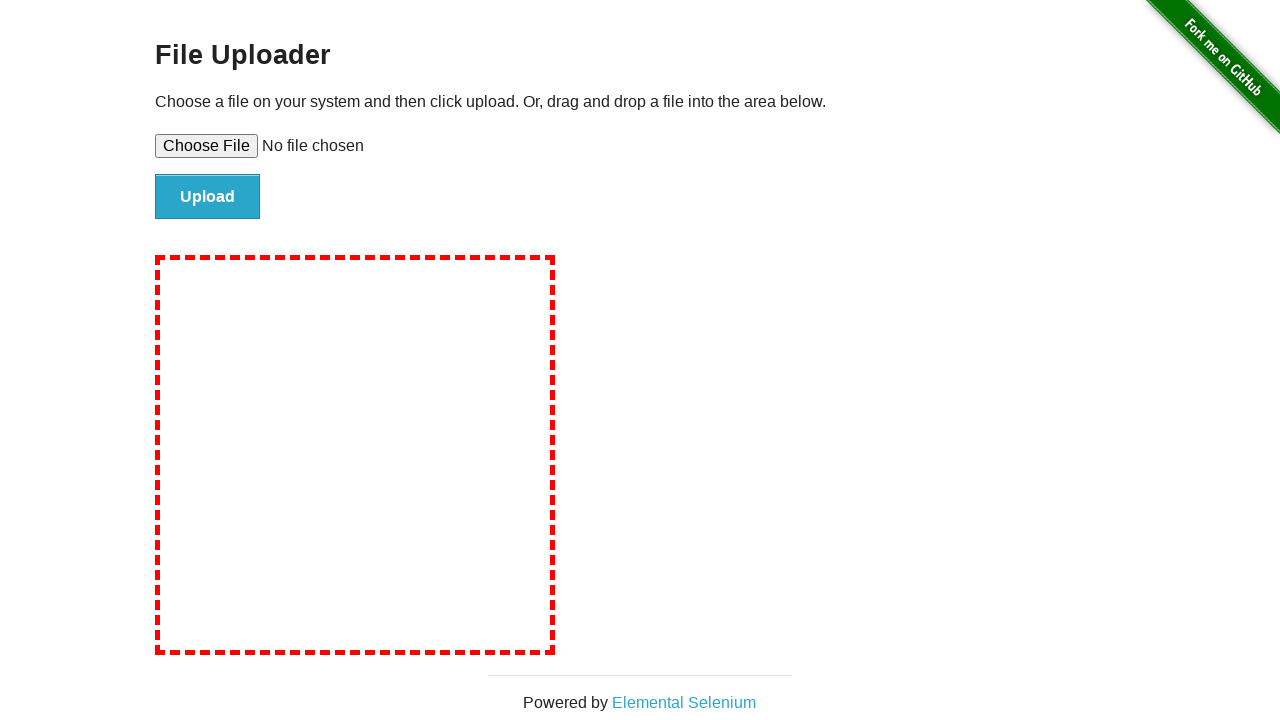

Set test file 'test_document.txt' for upload
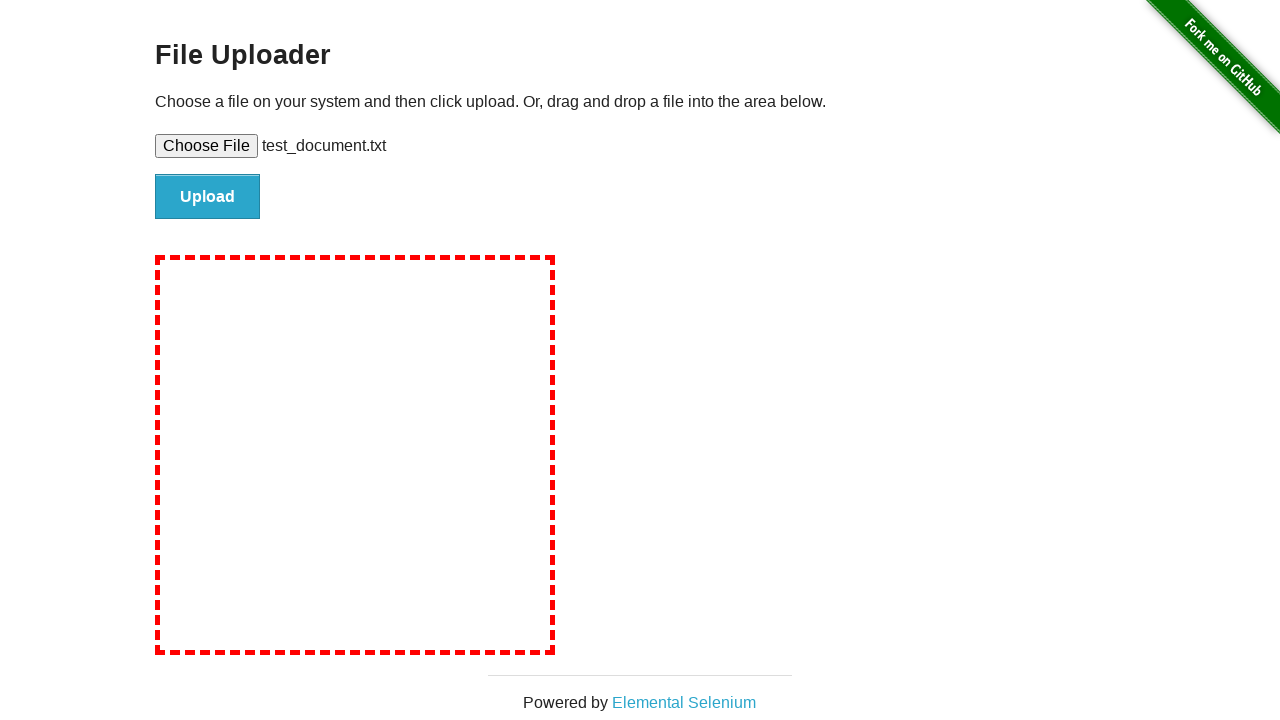

Clicked submit button to upload file at (208, 197) on #file-submit
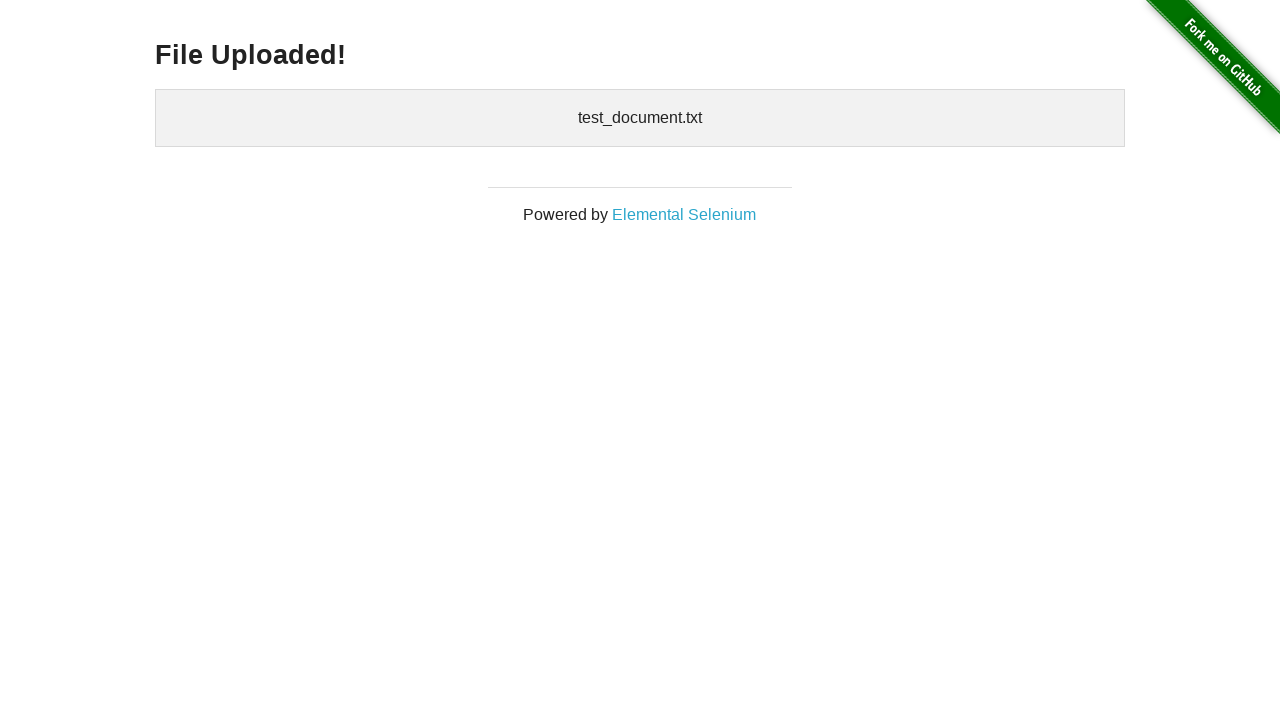

Upload confirmation page loaded with heading
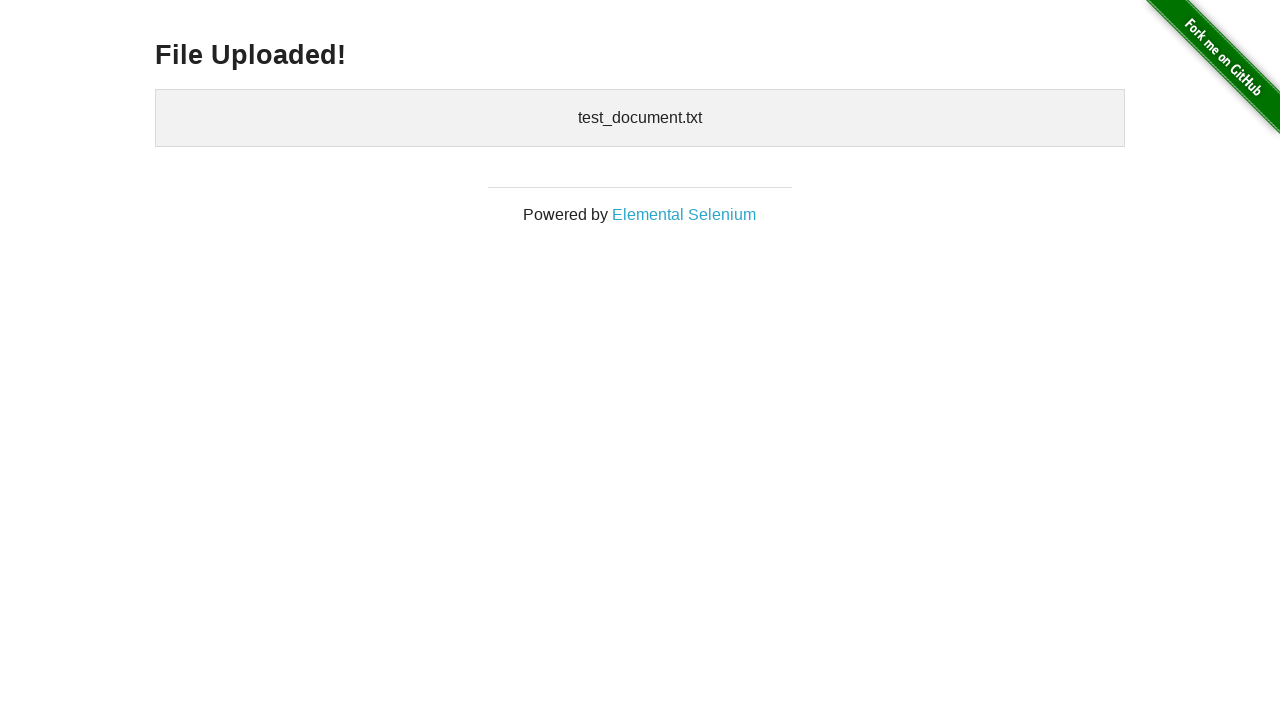

Confirmed navigation to upload result page
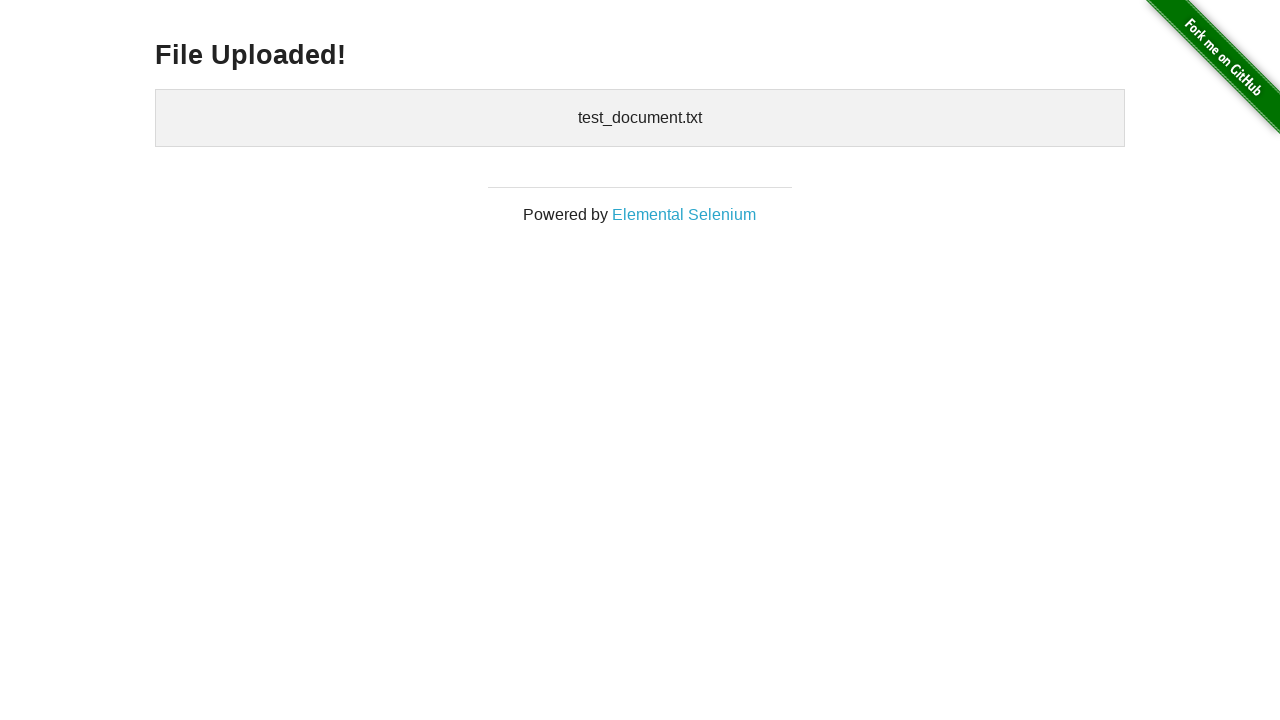

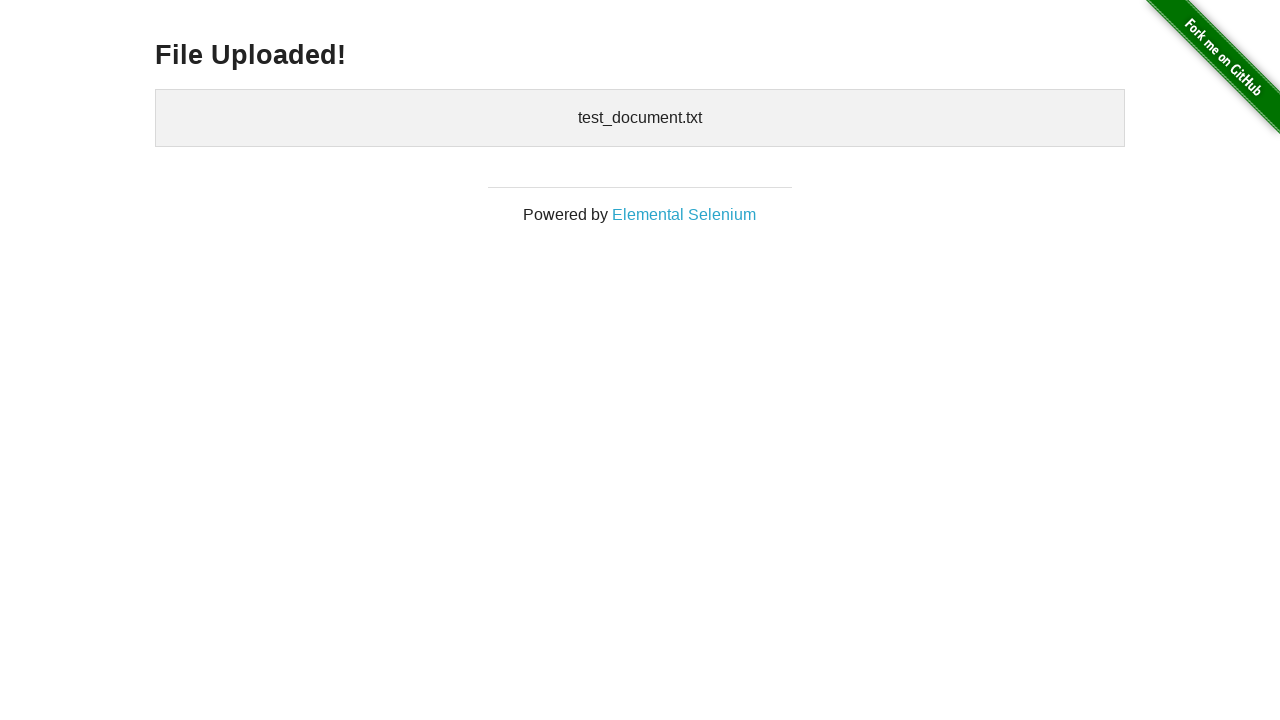